Tests form submission by filling in first name, last name, city, and country fields, then clicking the submit button using XPath selector

Starting URL: http://suninjuly.github.io/find_xpath_form

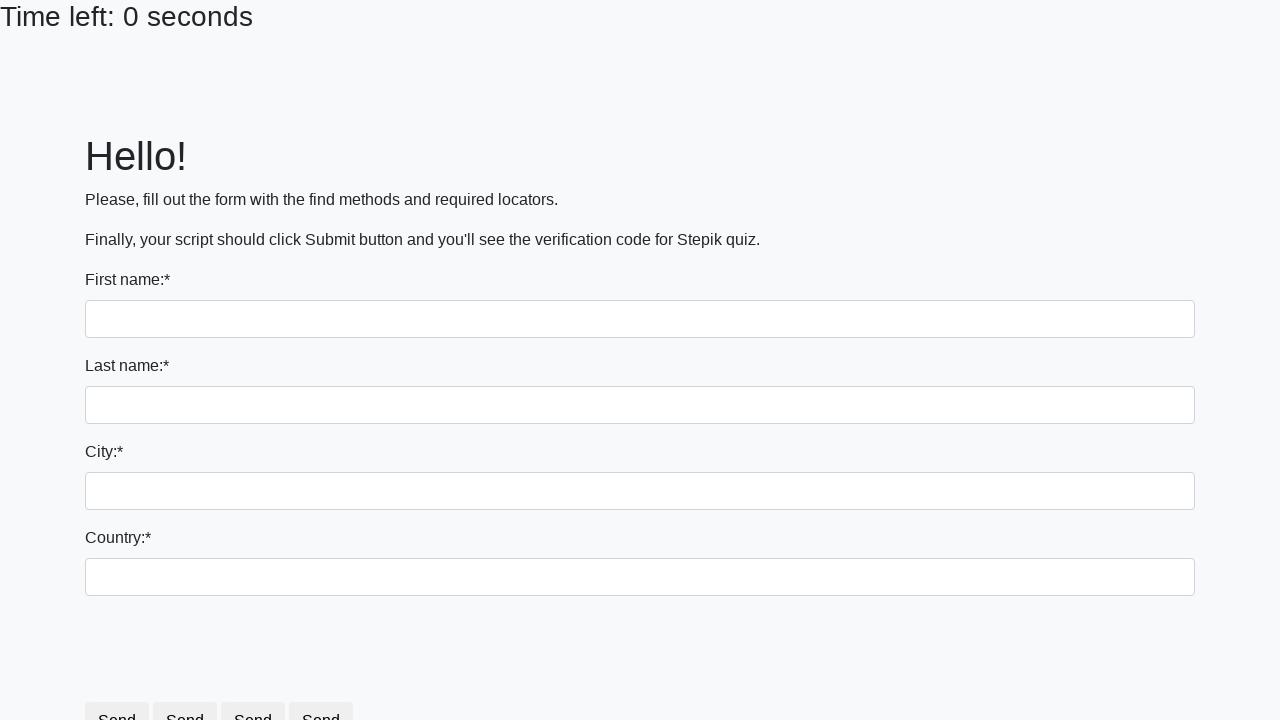

Navigated to form page
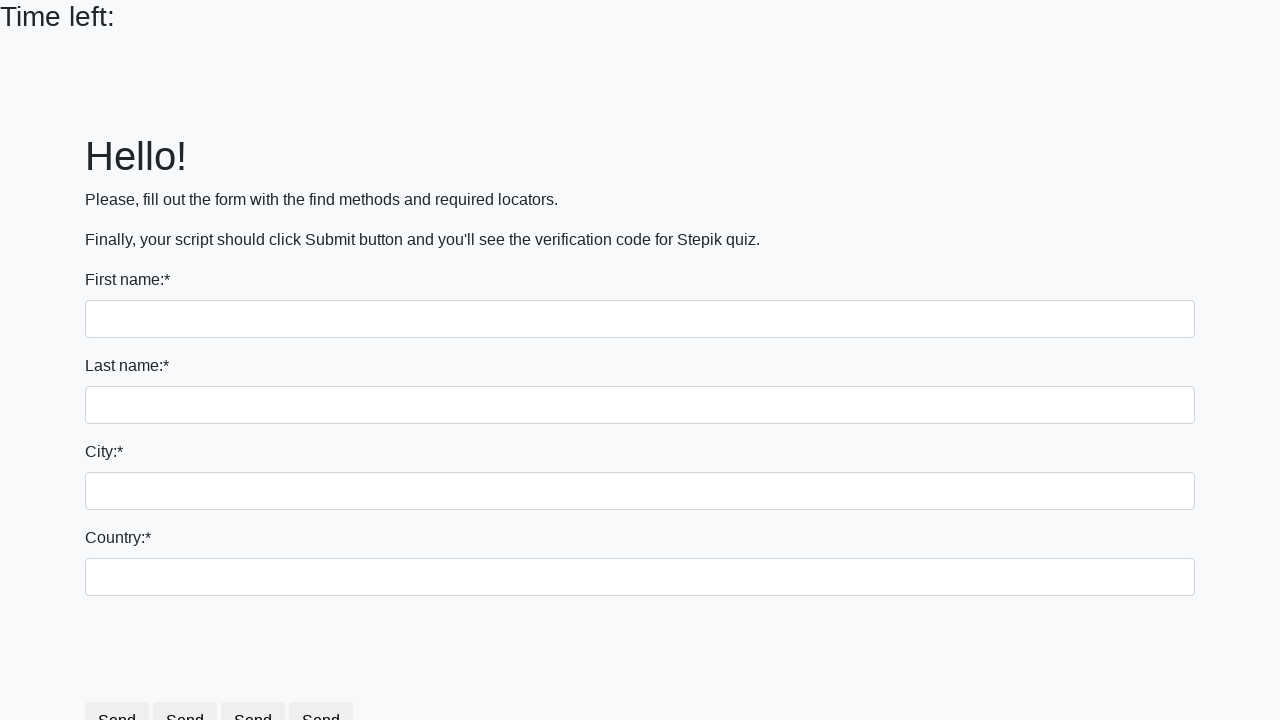

Filled first name field with 'Ivan' on input[name='first_name']
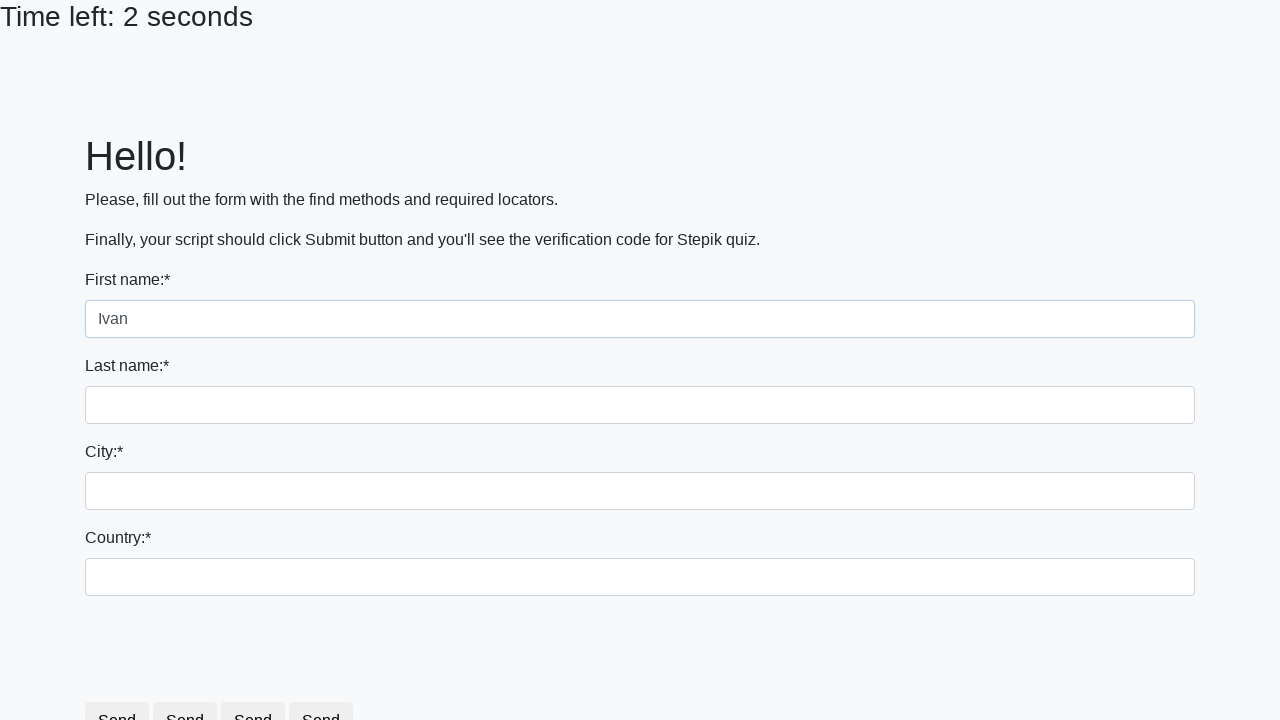

Filled last name field with 'Petrov' on input[name='last_name']
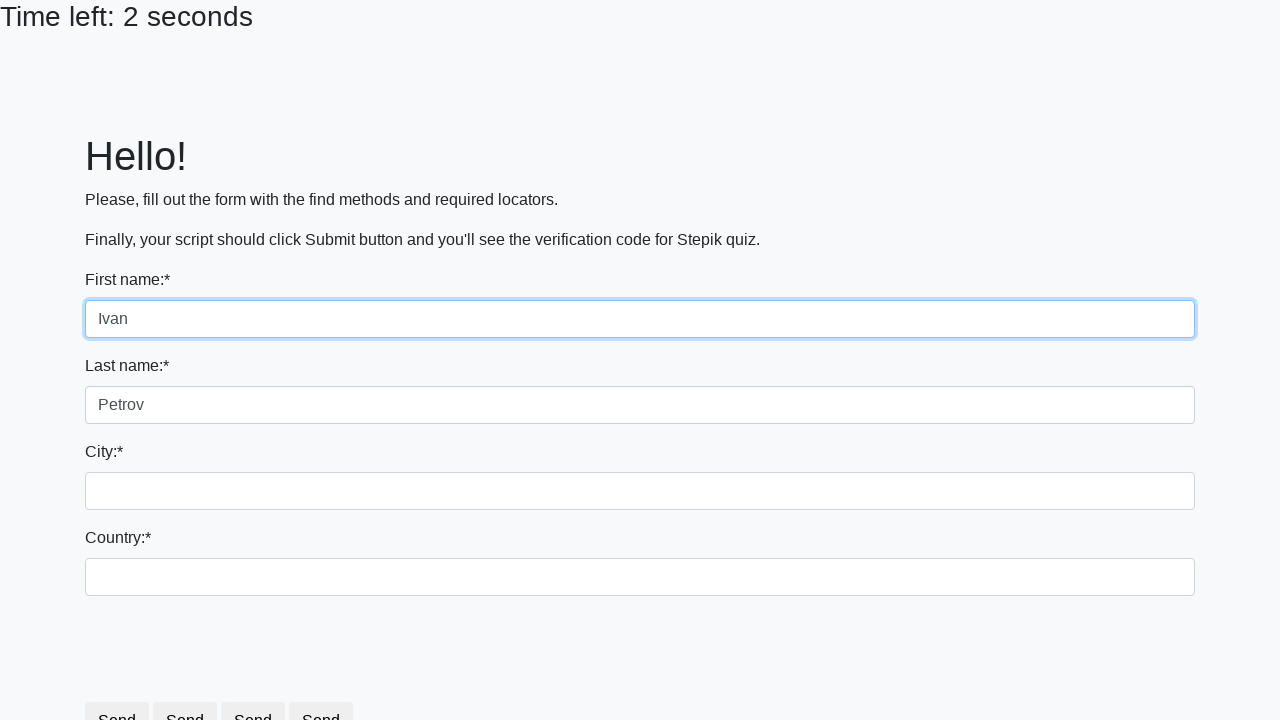

Filled city field with 'Smolensk' on input[name='firstname']
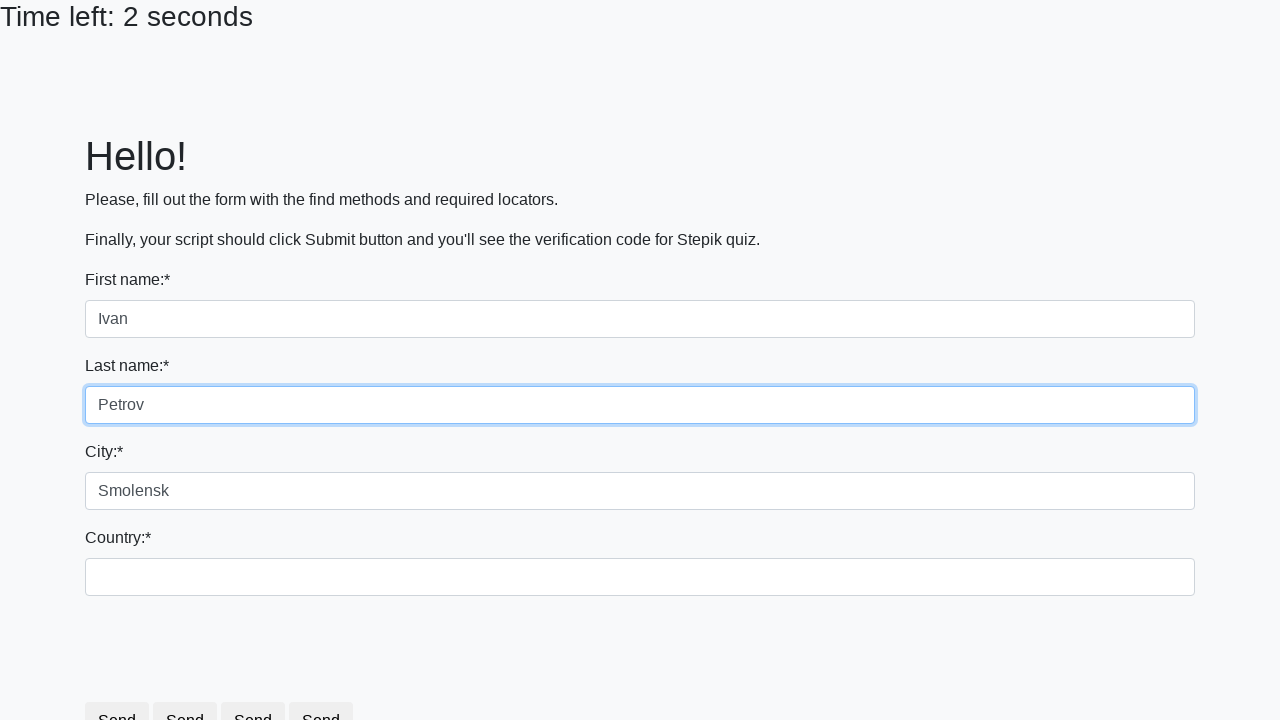

Filled country field with 'Russia' on #country
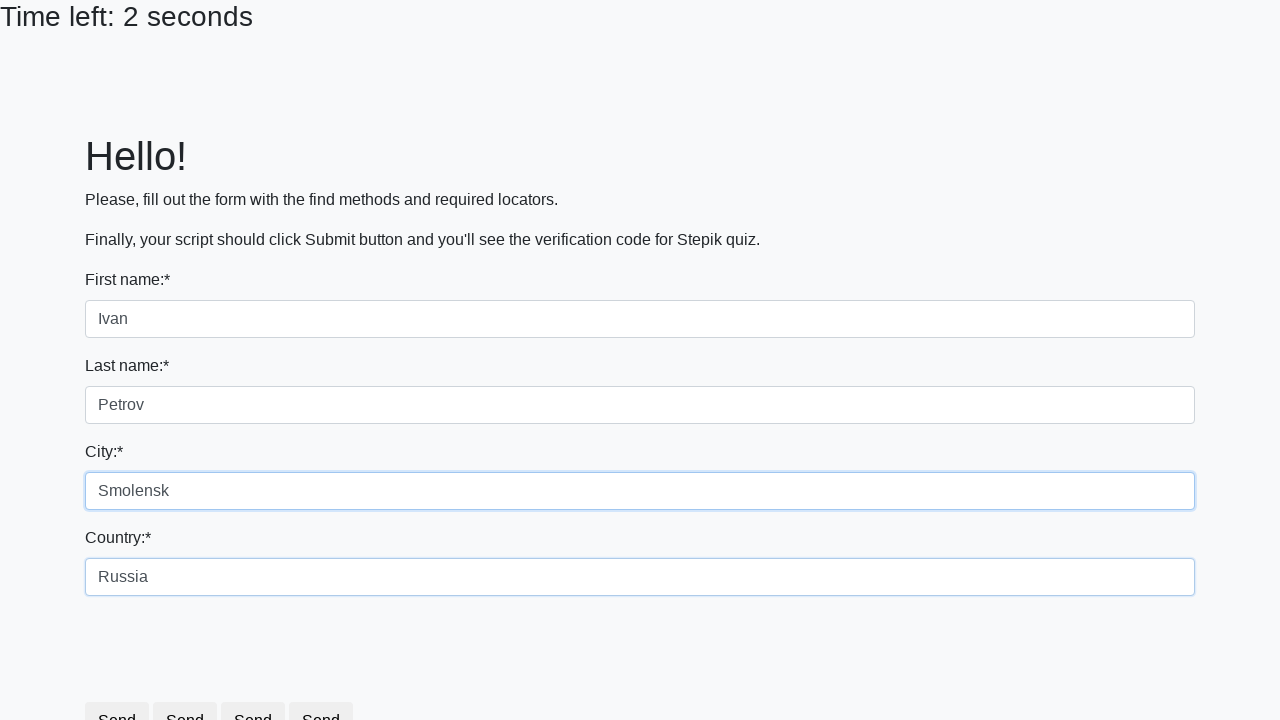

Clicked submit button using XPath selector at (259, 685) on xpath=//button[@type='submit']
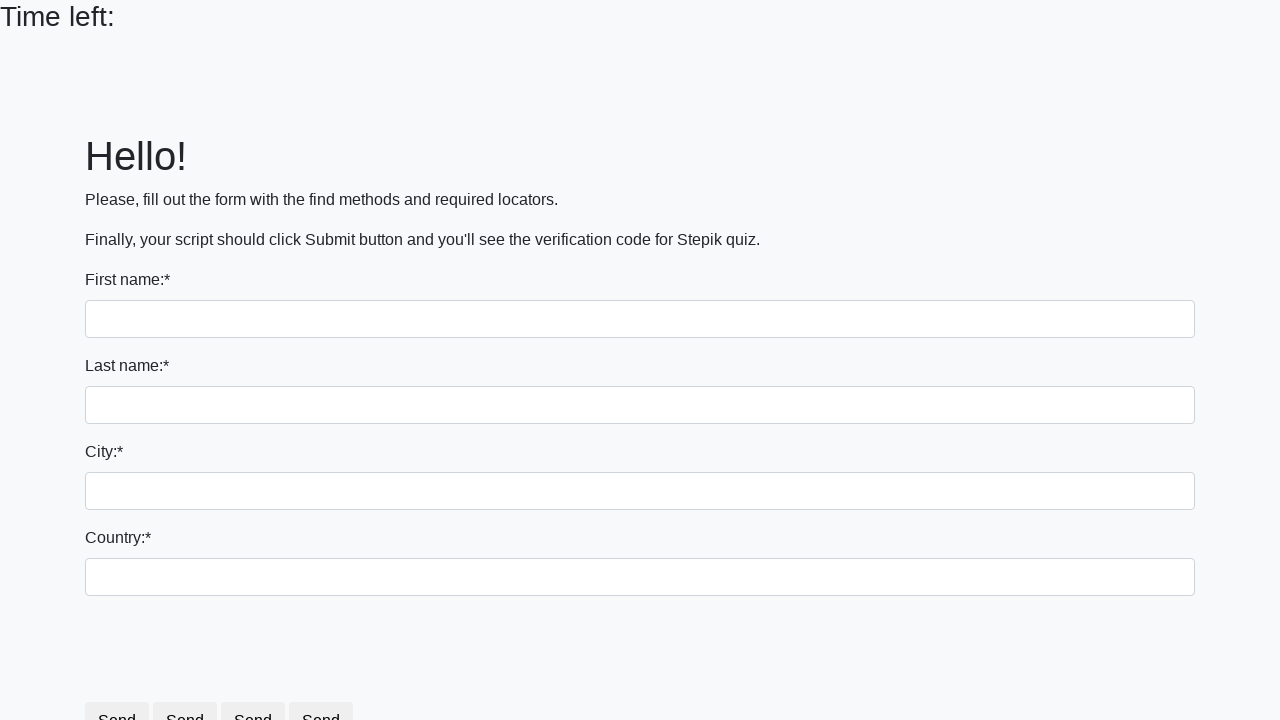

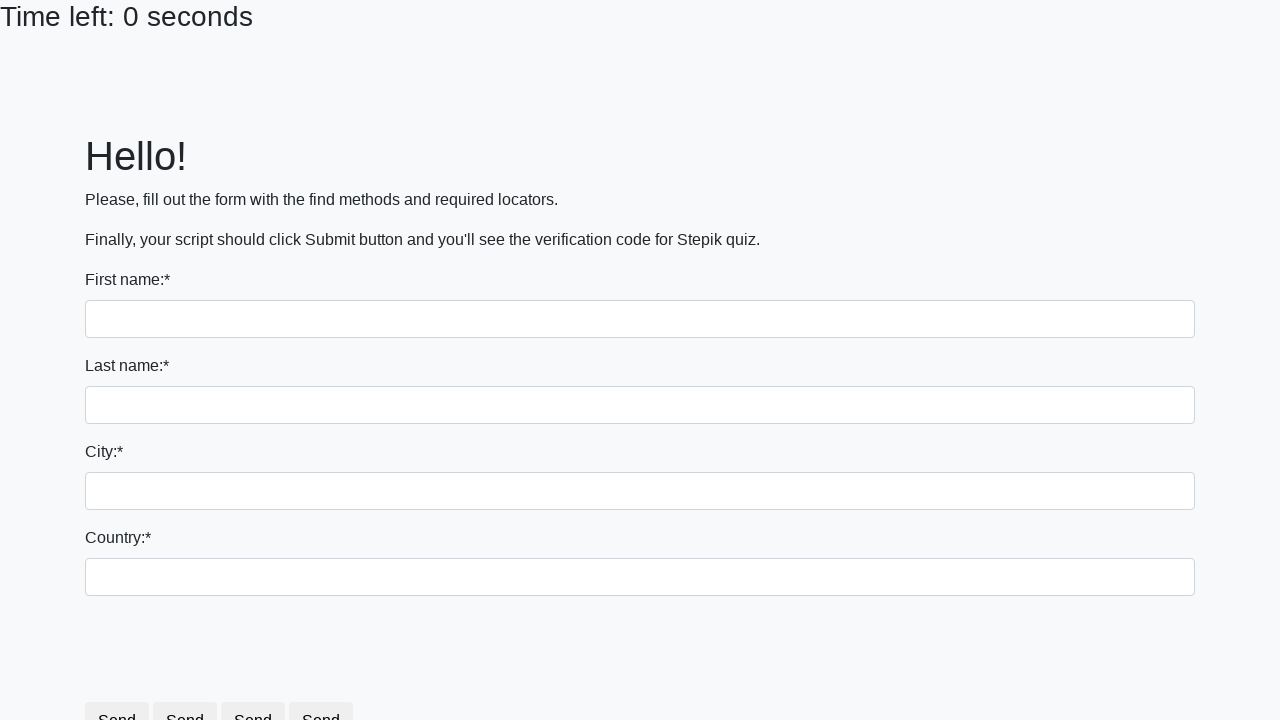